Tests login with valid username but wrong password and verifies error message

Starting URL: https://www.saucedemo.com/

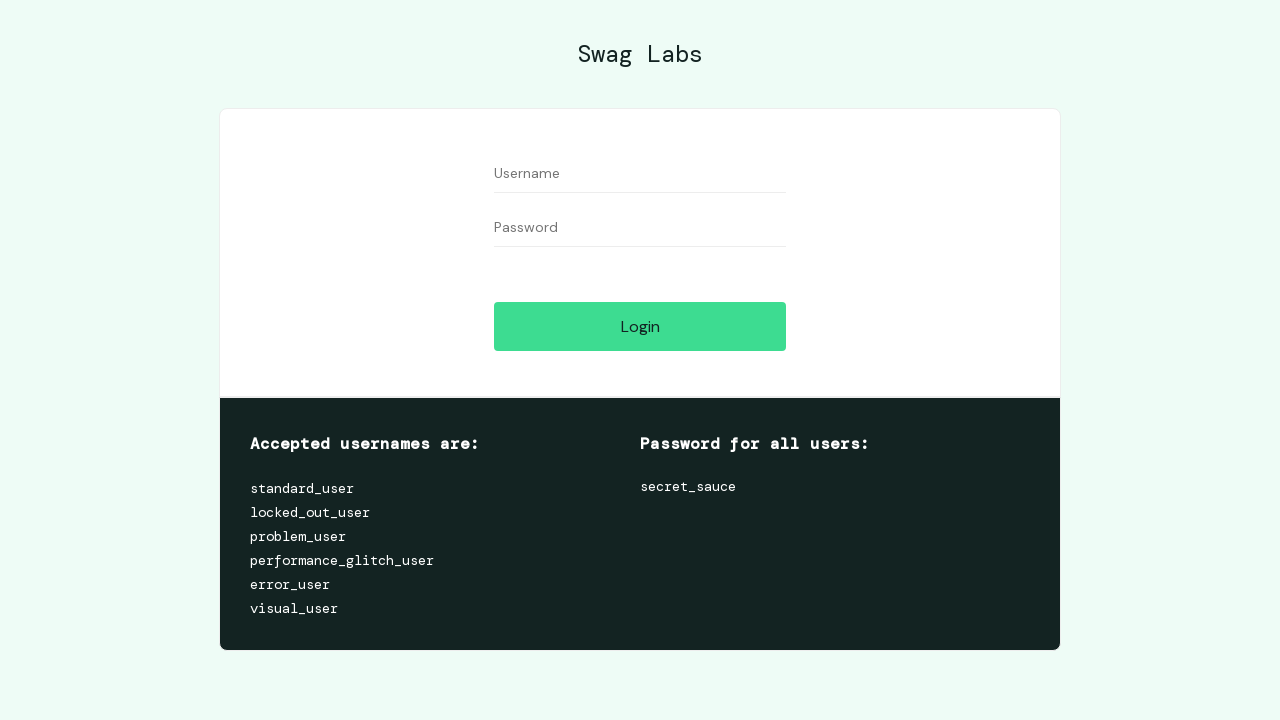

Filled username field with 'standard_user' on #user-name
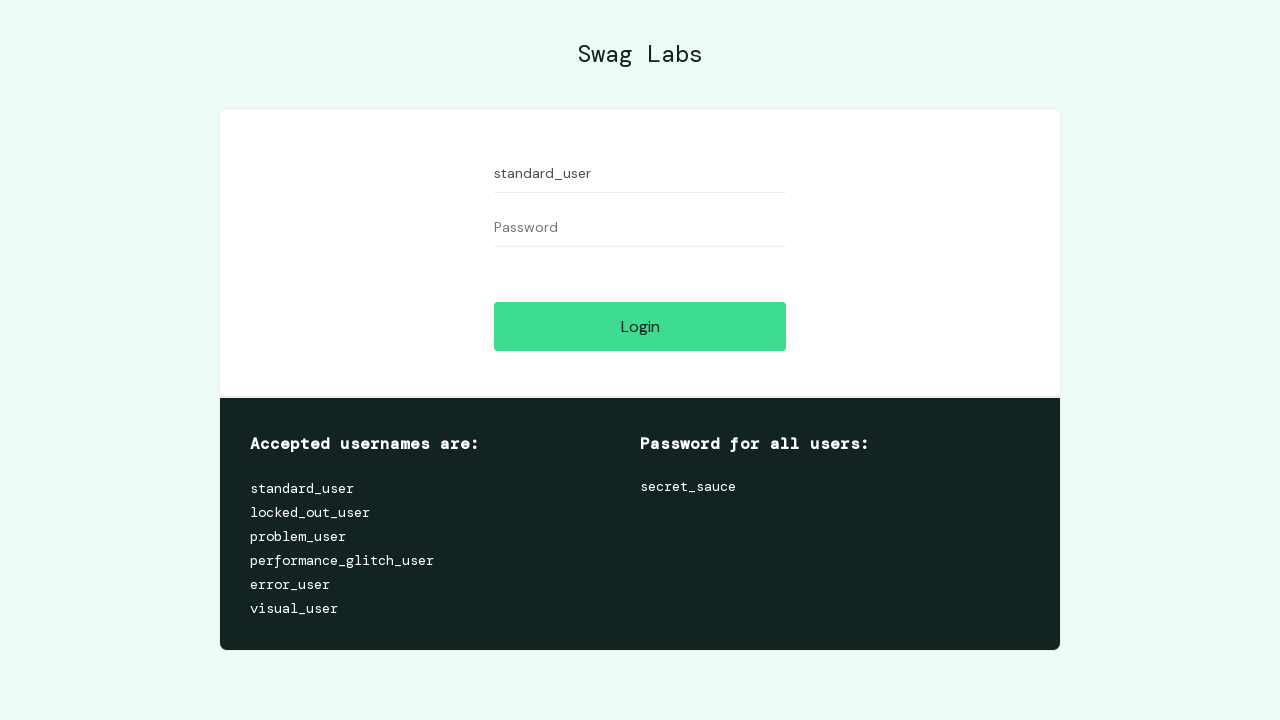

Filled password field with 'incorrect789' on #password
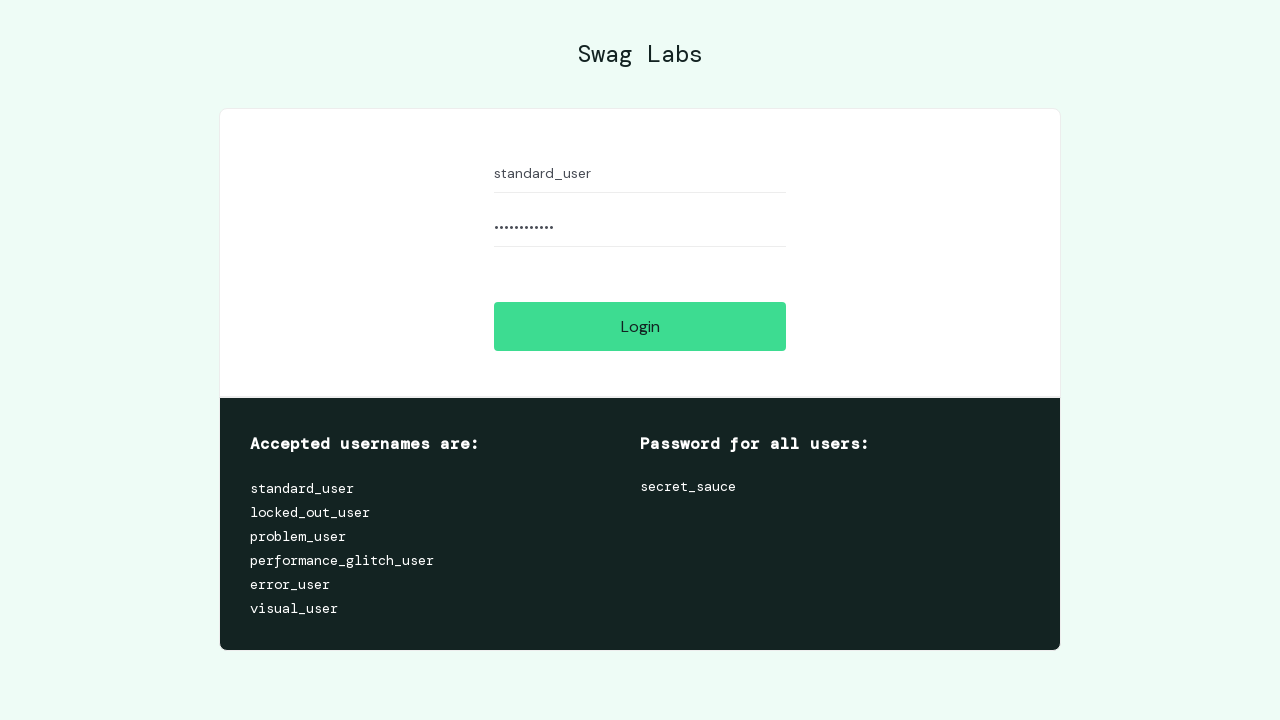

Clicked login button with valid username but wrong password at (640, 326) on #login-button
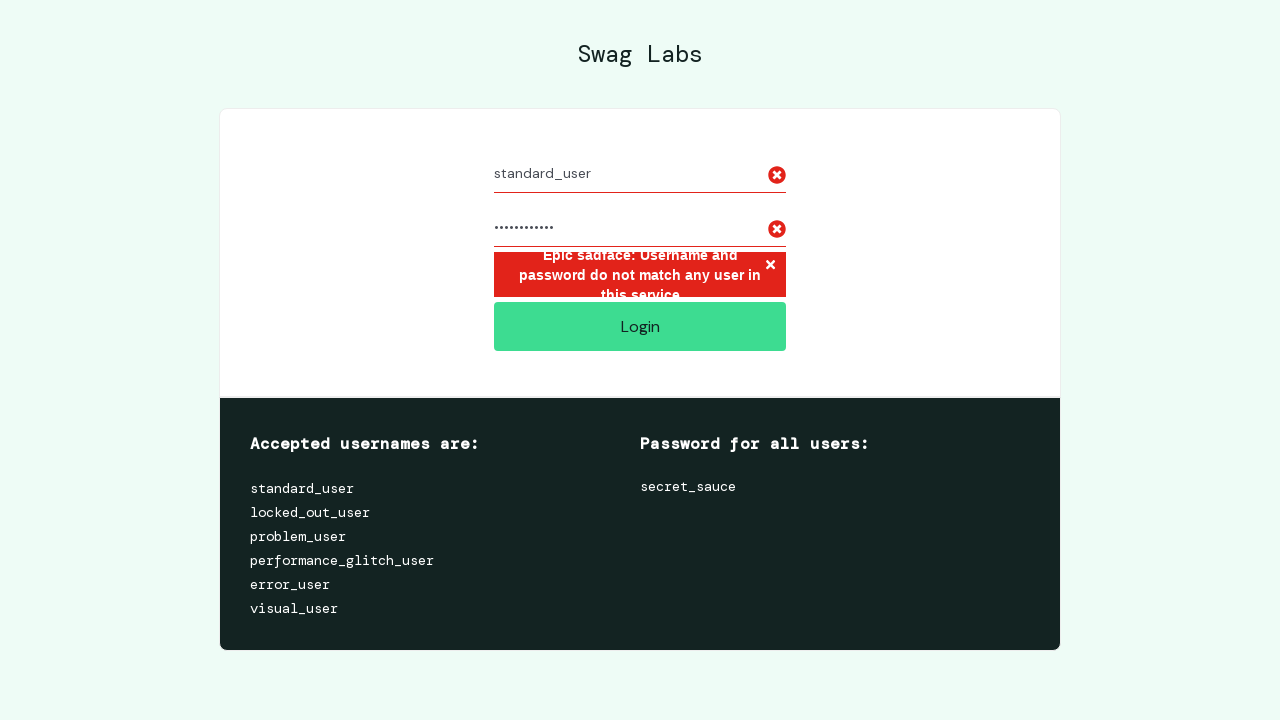

Error message appeared verifying login failed with wrong credentials
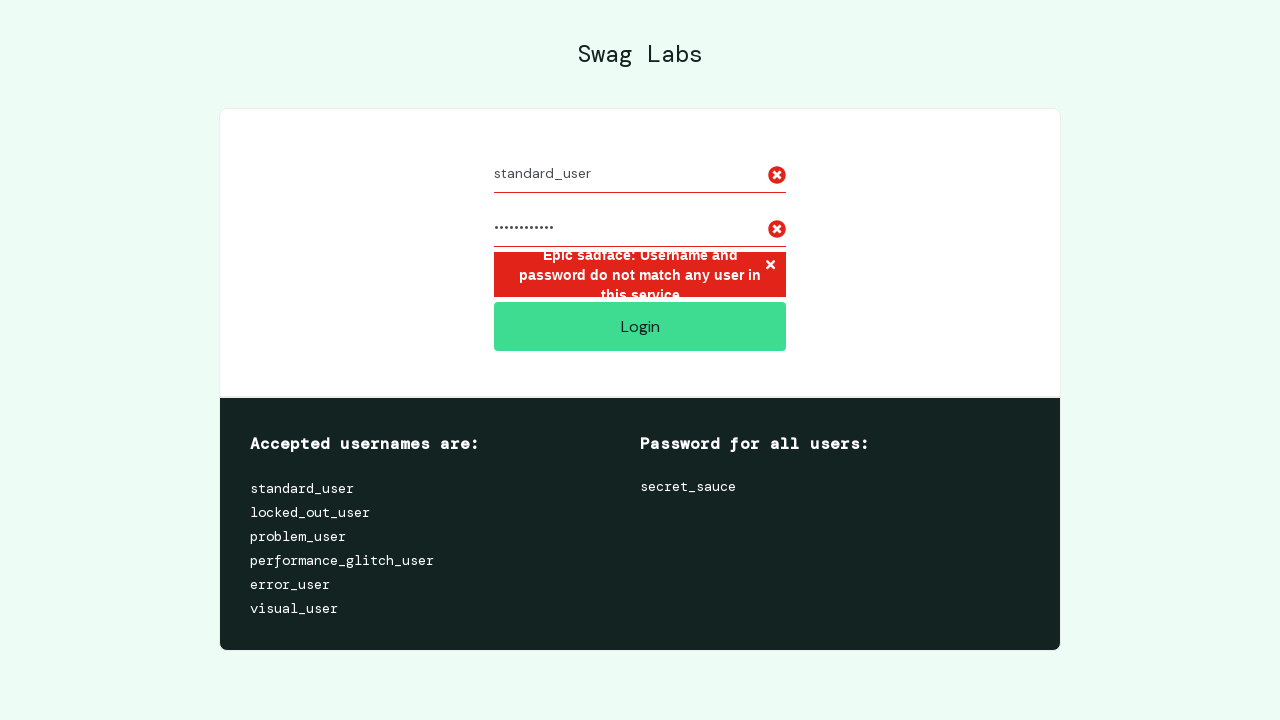

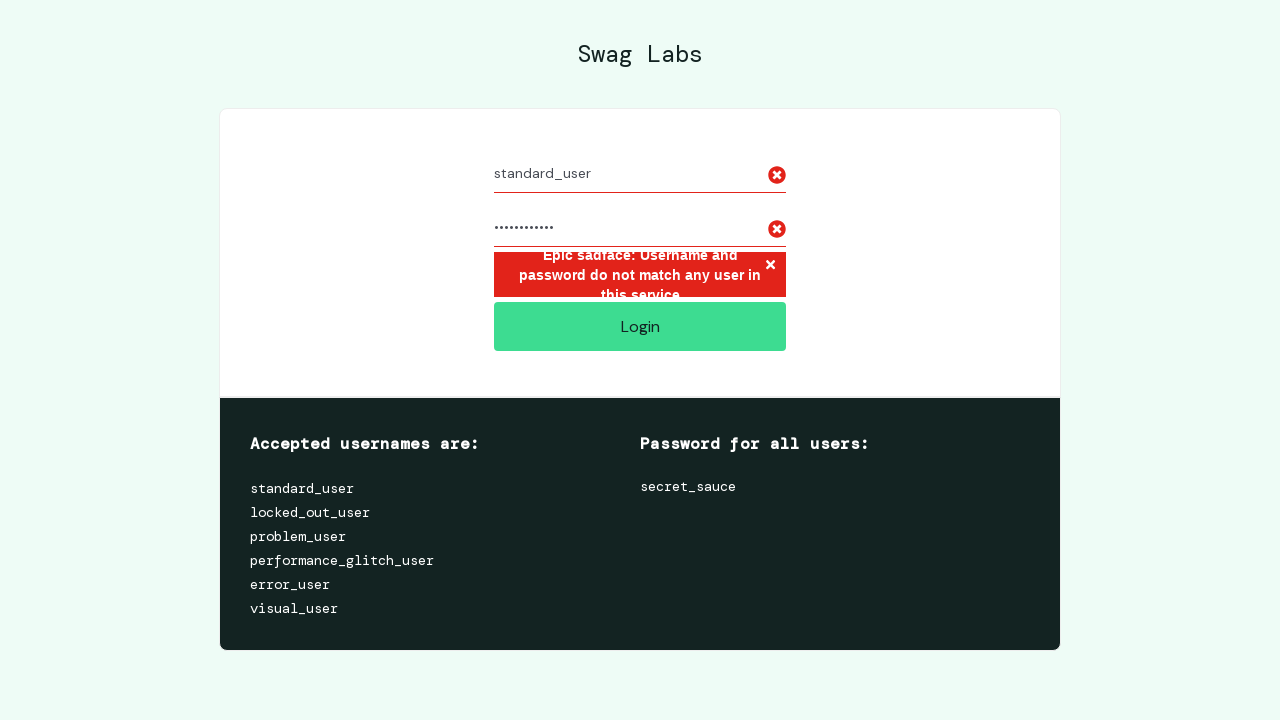